Tests JavaScript alert handling on DemoQA website by navigating to the Alerts section and interacting with different alert types: simple OK alert, timed alert, confirm/cancel alert, and prompt alert with text input.

Starting URL: https://demoqa.com/

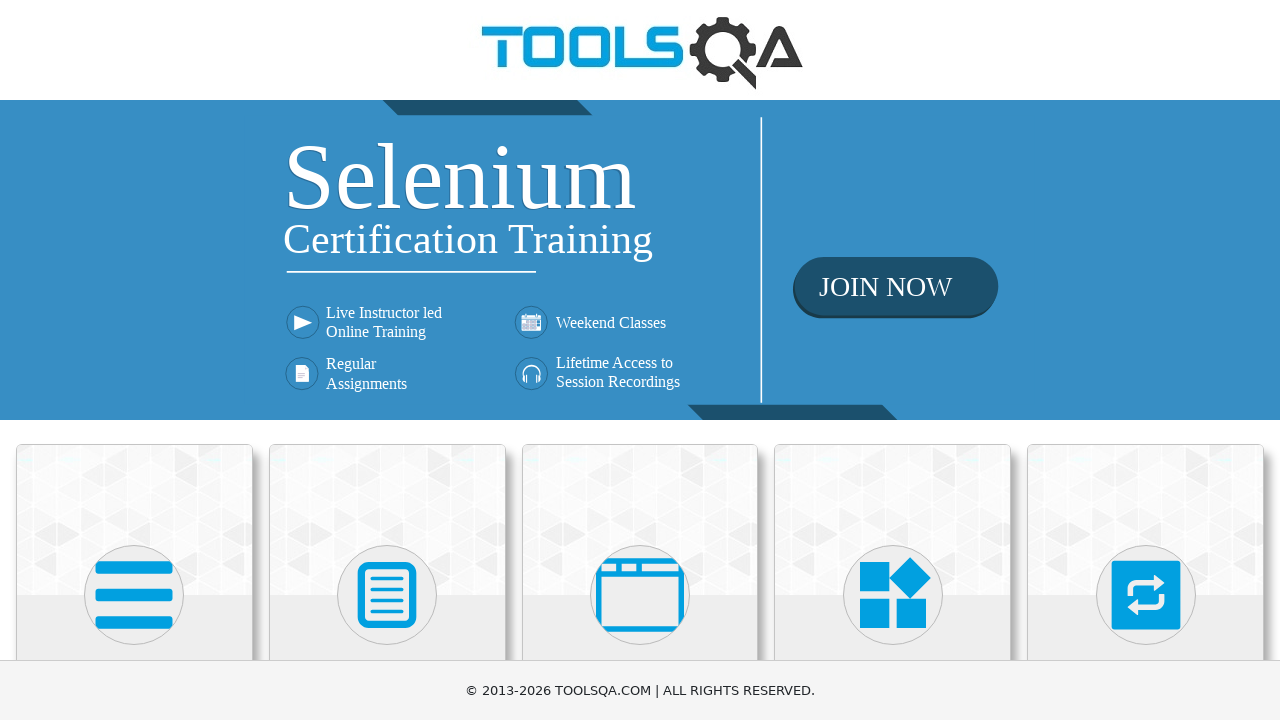

Clicked on 'Alerts, Frame & Windows' card at (640, 360) on xpath=//h5[text()='Alerts, Frame & Windows']
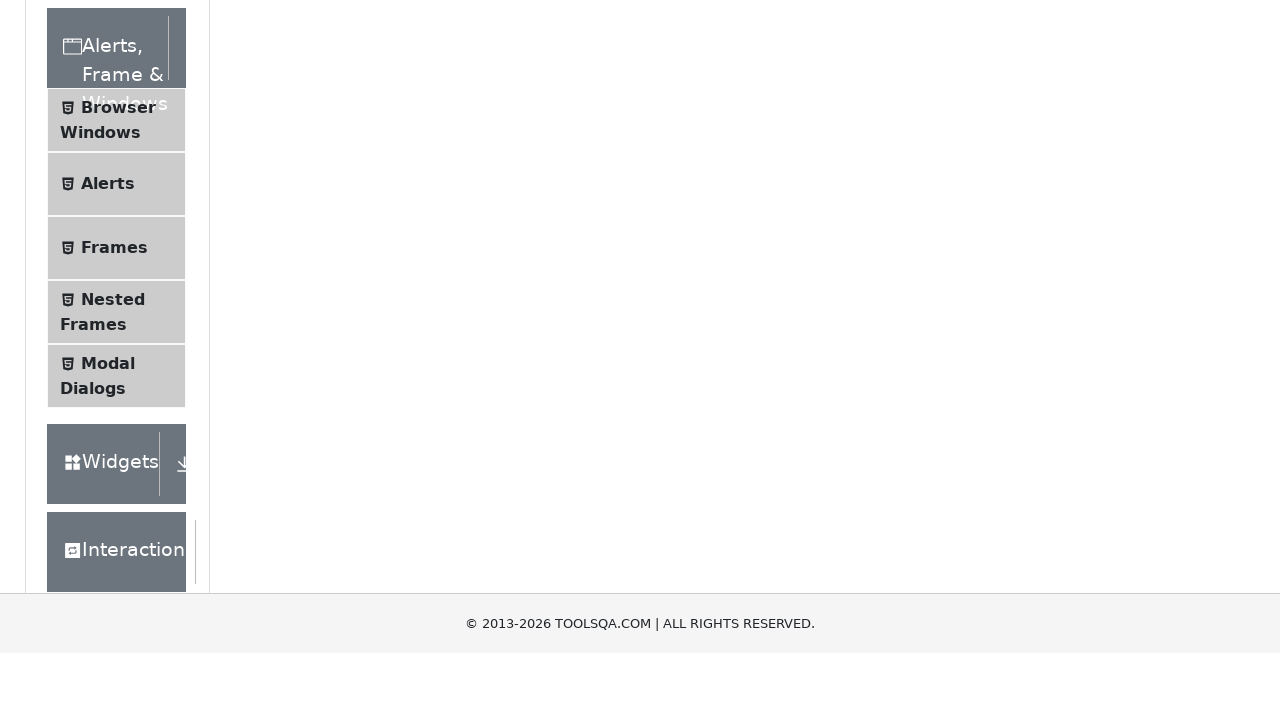

Clicked on 'Alerts' submenu item at (108, 501) on xpath=//span[text()='Alerts']
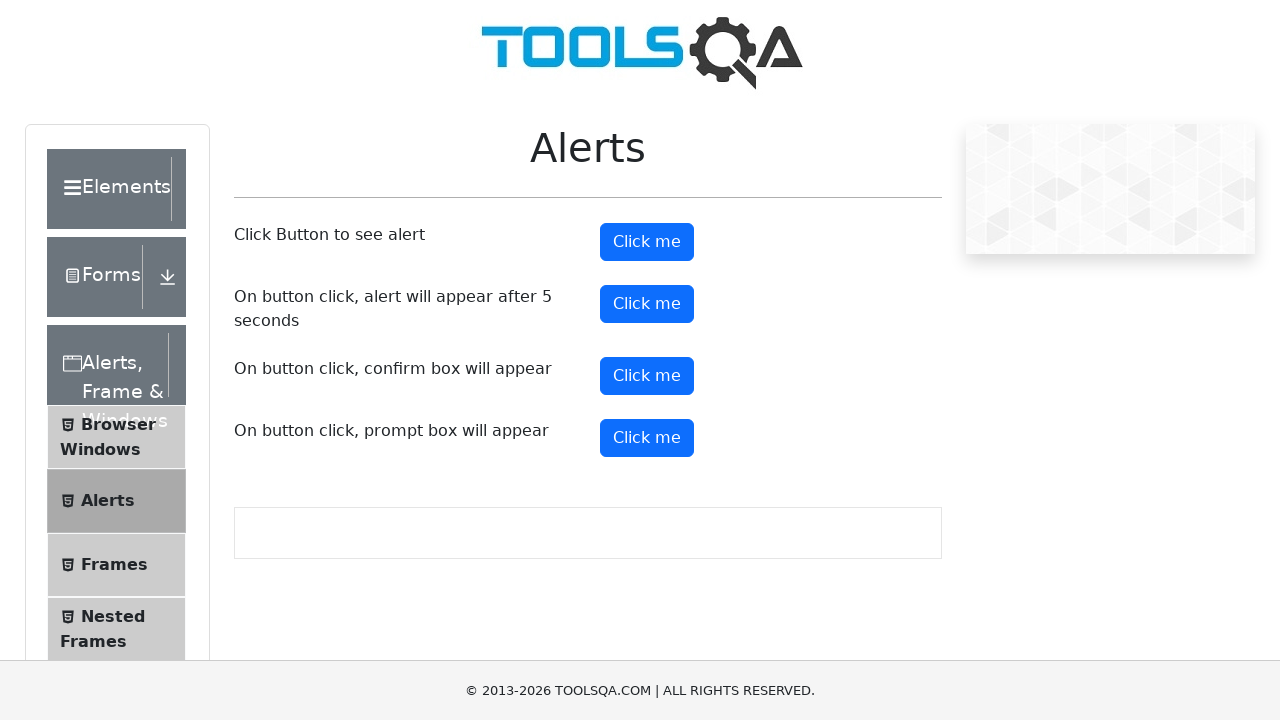

Clicked alert button and accepted simple OK alert at (647, 242) on #alertButton
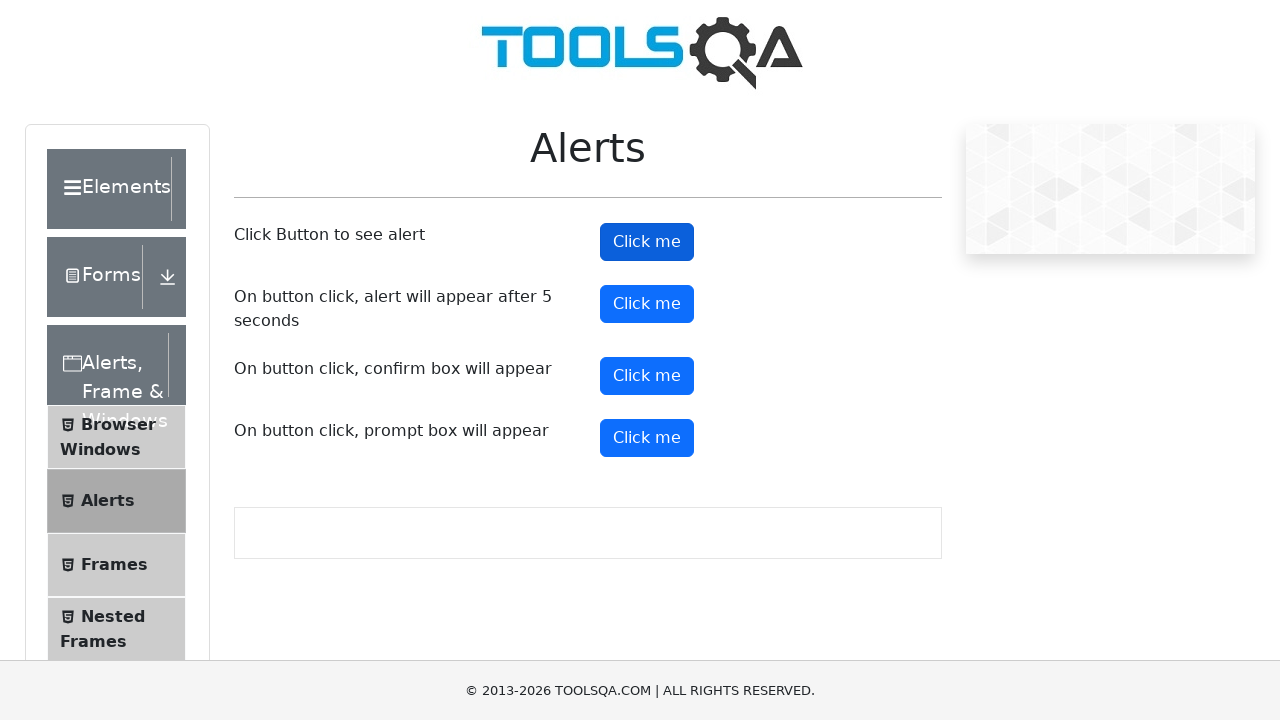

Waited 500ms for alert to be handled
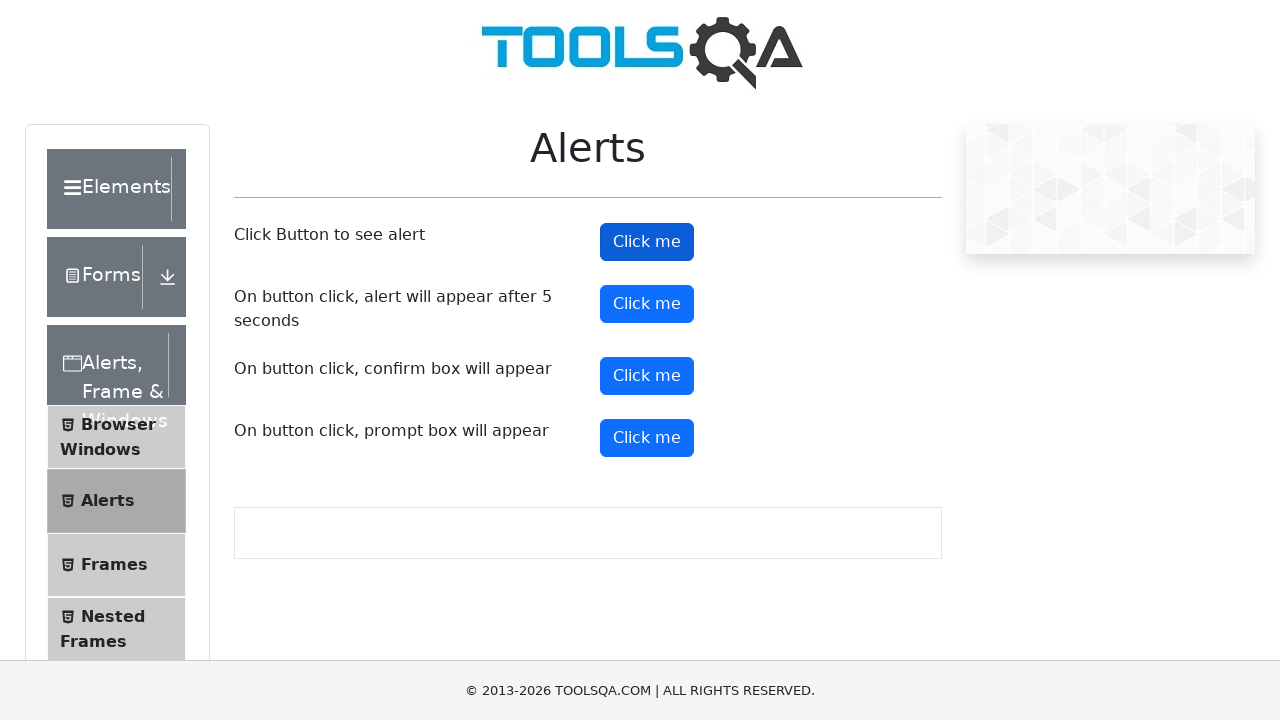

Clicked timed alert button at (647, 304) on #timerAlertButton
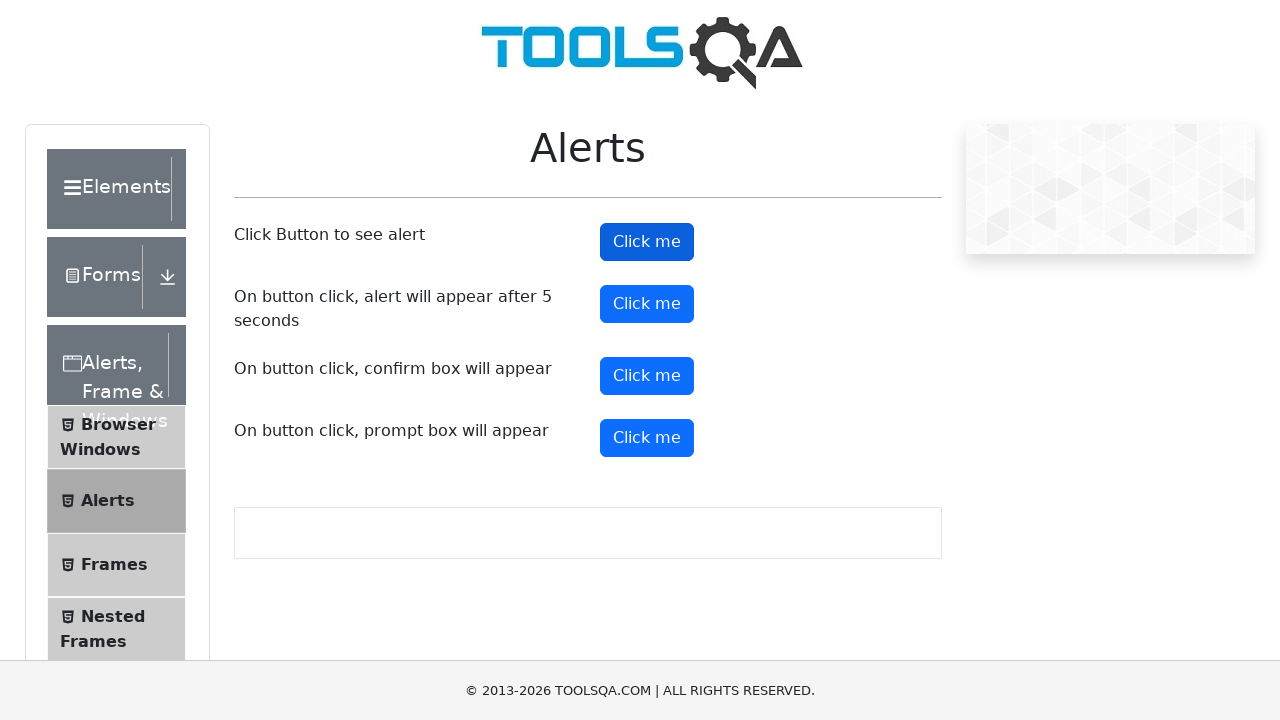

Waited 6 seconds for timed alert to appear and be handled
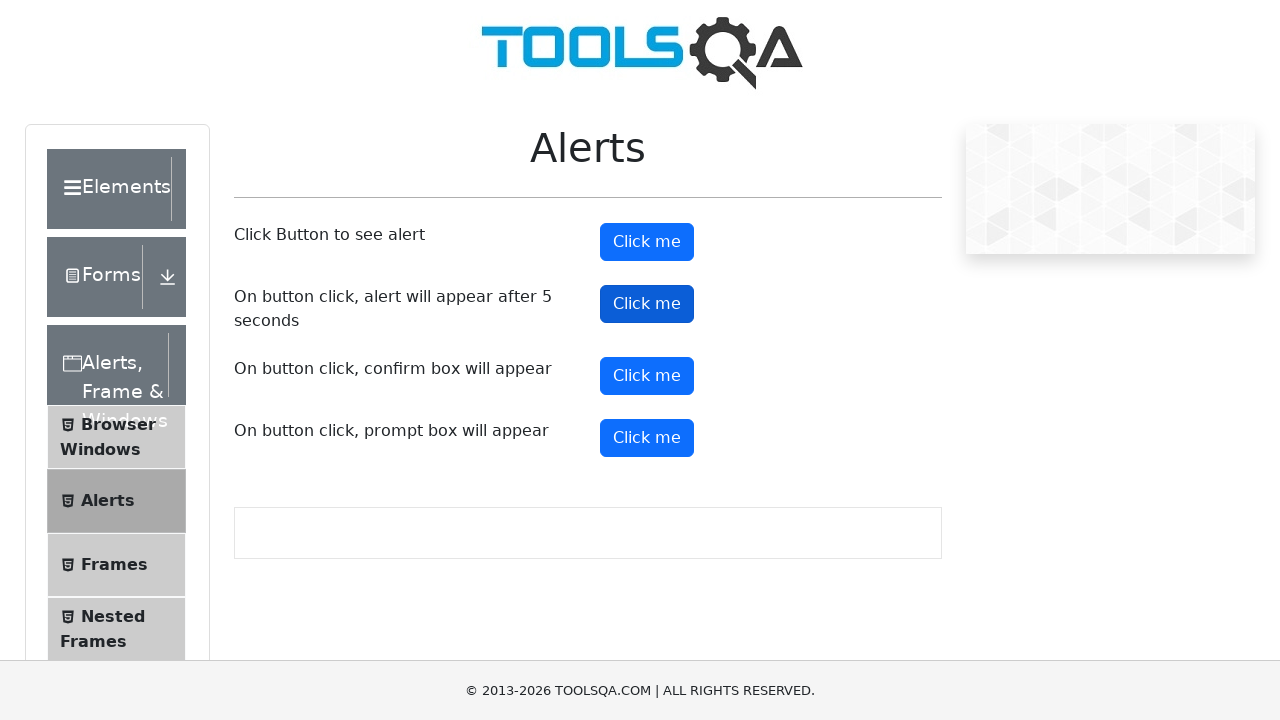

Clicked confirm button and dismissed the confirm/cancel alert at (647, 376) on #confirmButton
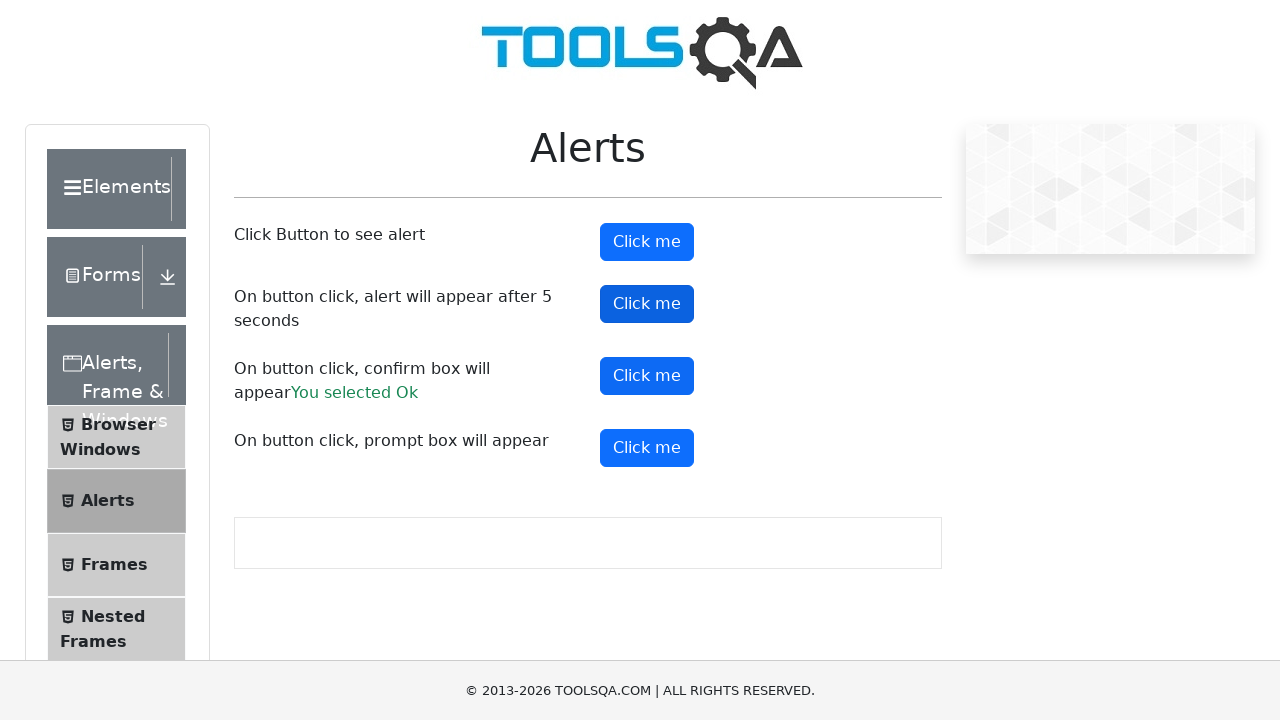

Waited 500ms after dismissing confirm alert
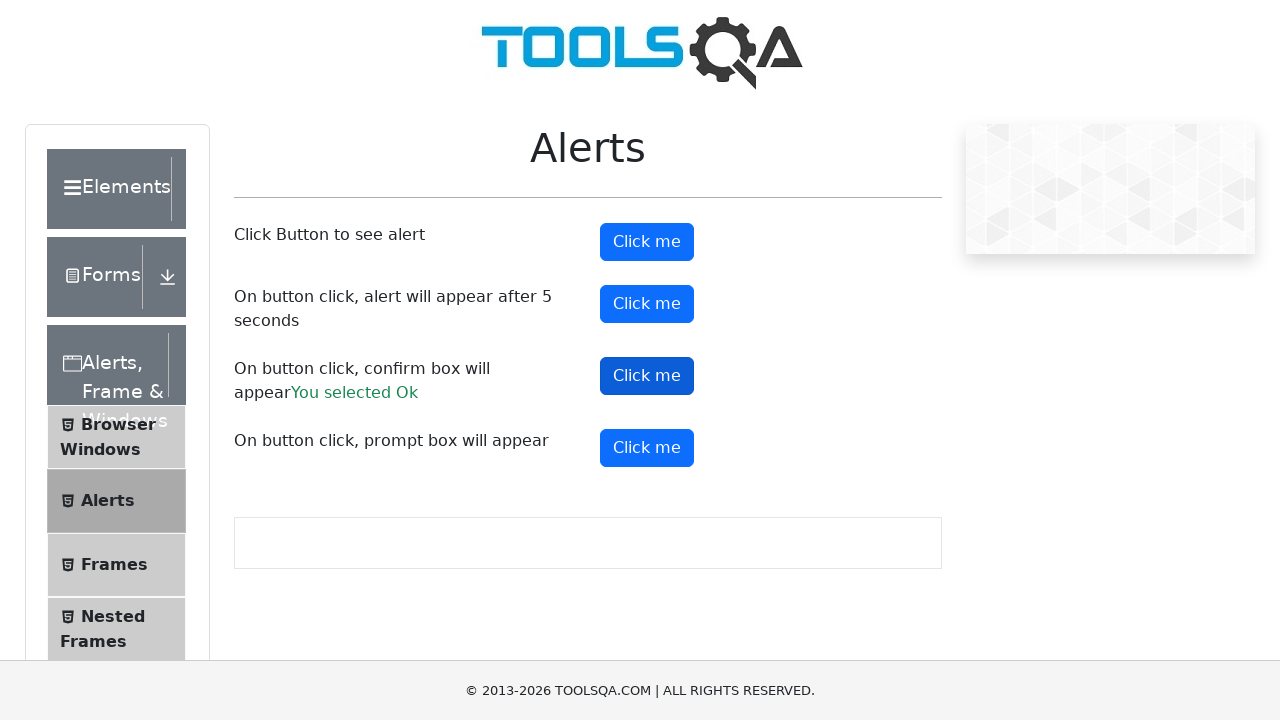

Clicked prompt button and entered 'Formula1' in the prompt alert at (647, 448) on #promtButton
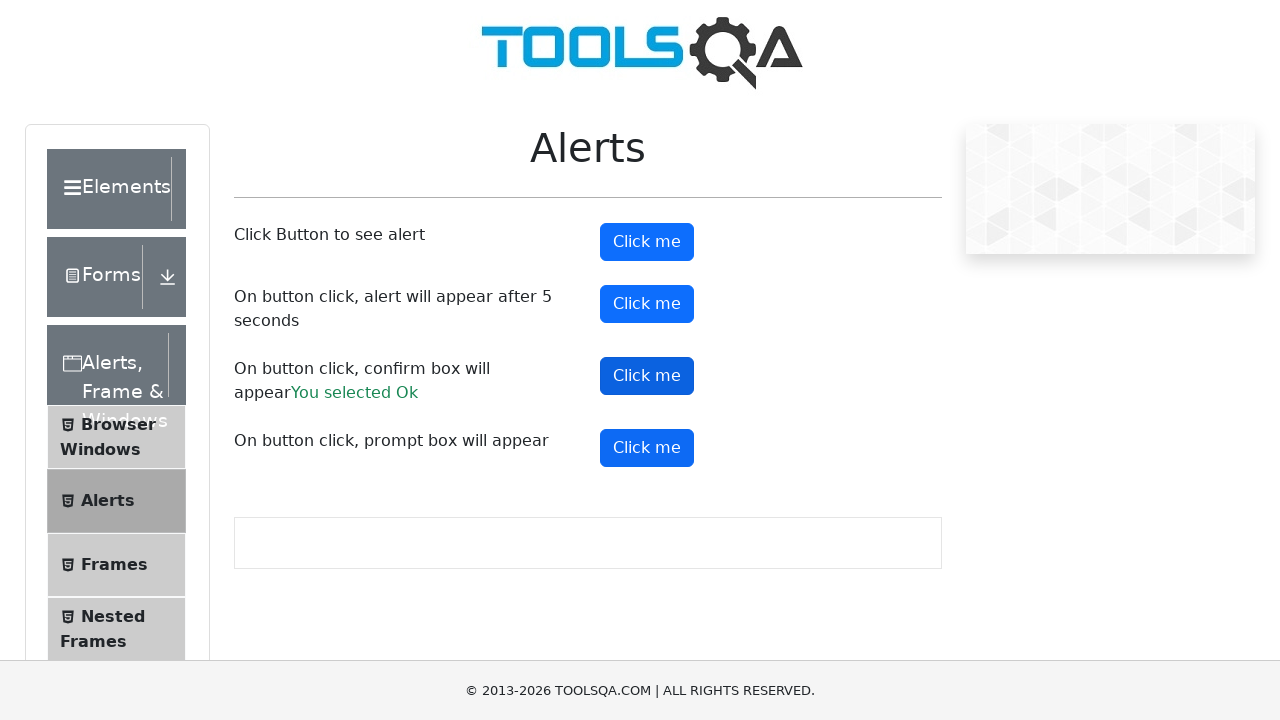

Waited 500ms after handling prompt alert
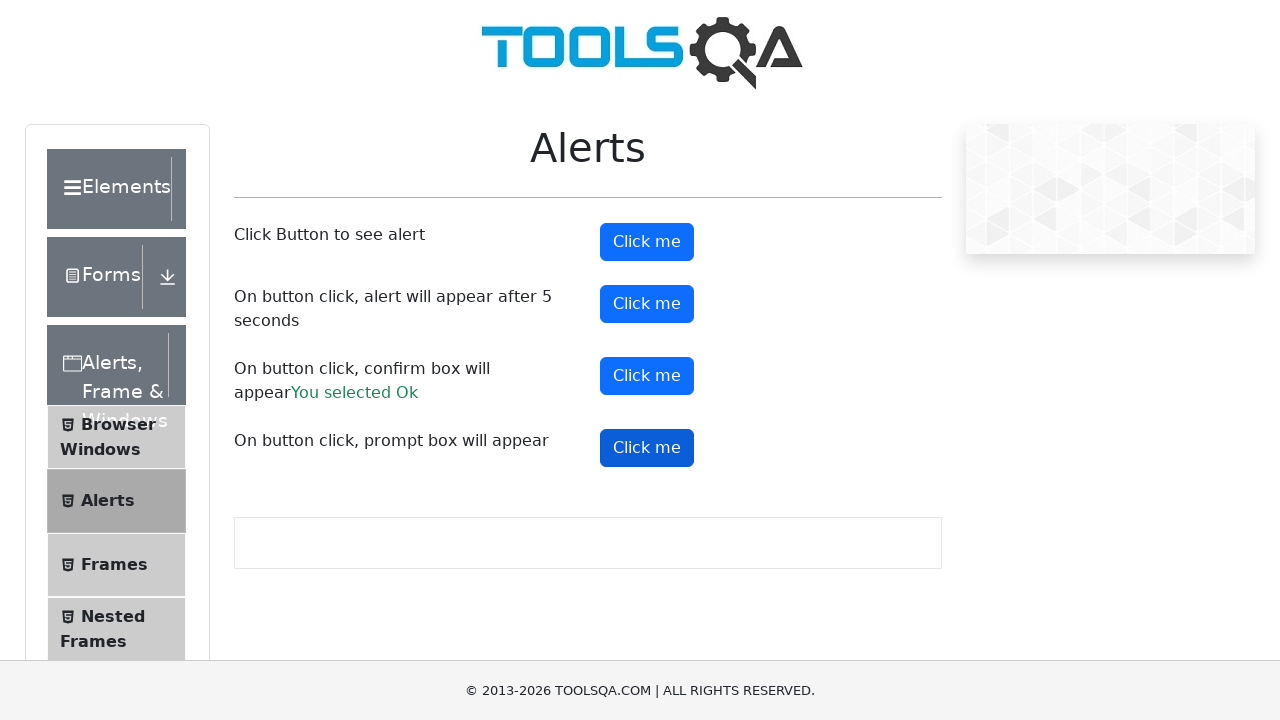

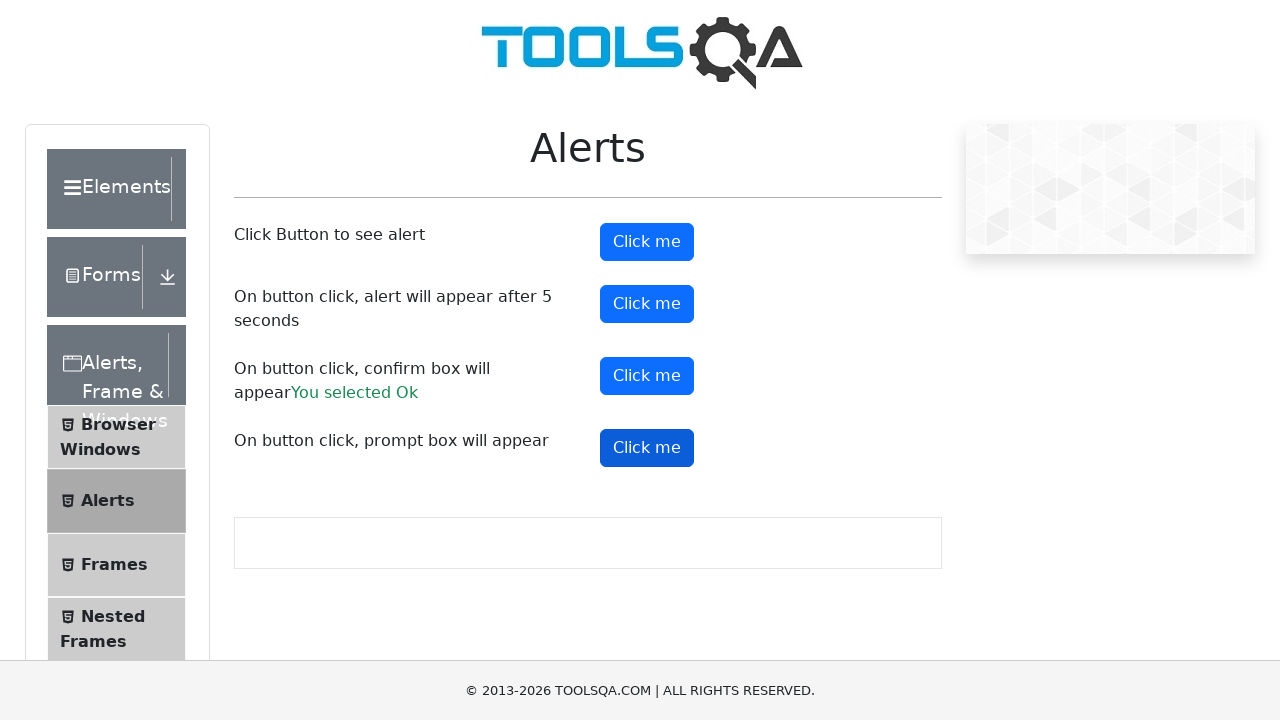